Navigates to XC Weather forecast page for Weston Super Mare and verifies that the forecast box element is displayed on the page.

Starting URL: https://www.xcweather.co.uk/forecast/Weston_Super_Mare

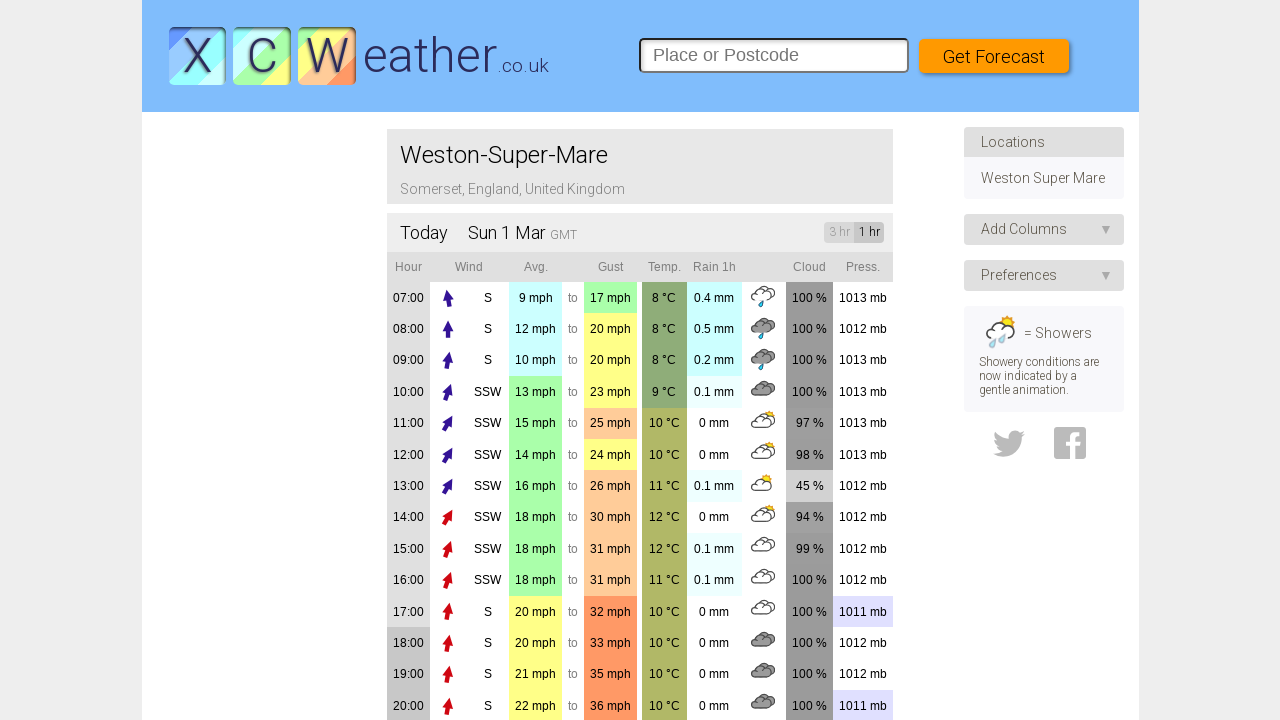

Waited for forecast box element to load on XC Weather forecast page for Weston Super Mare
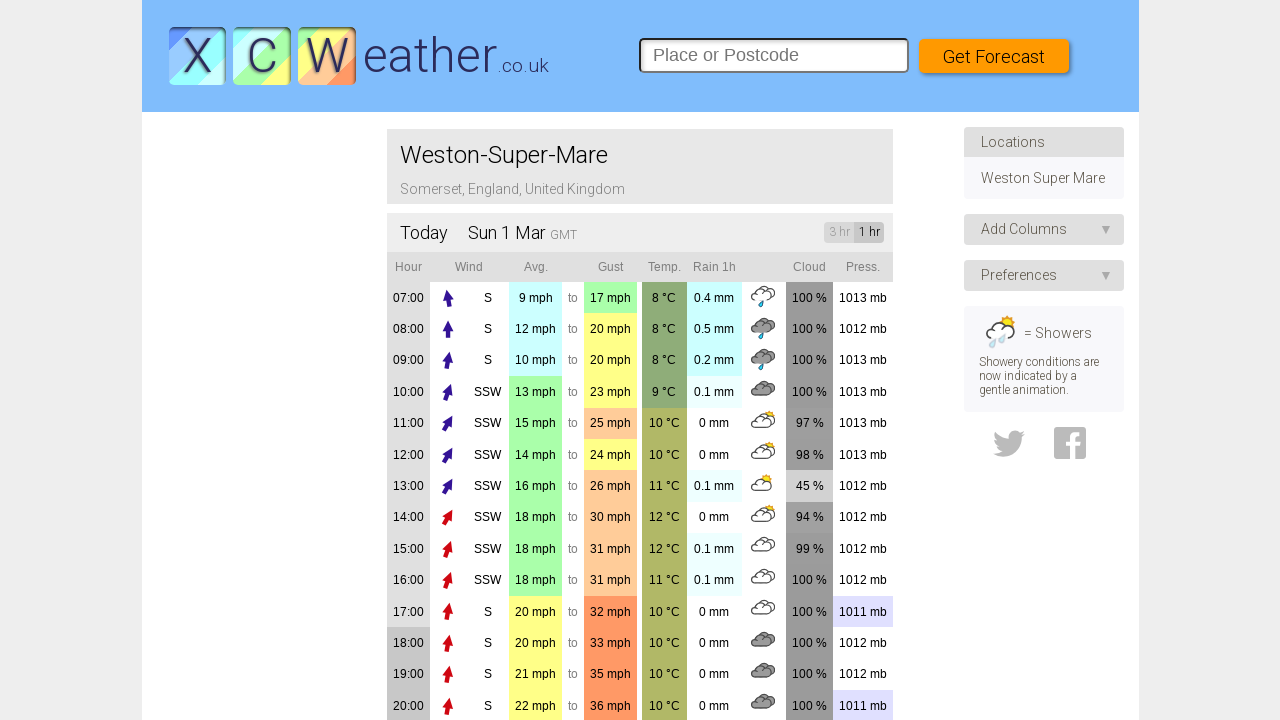

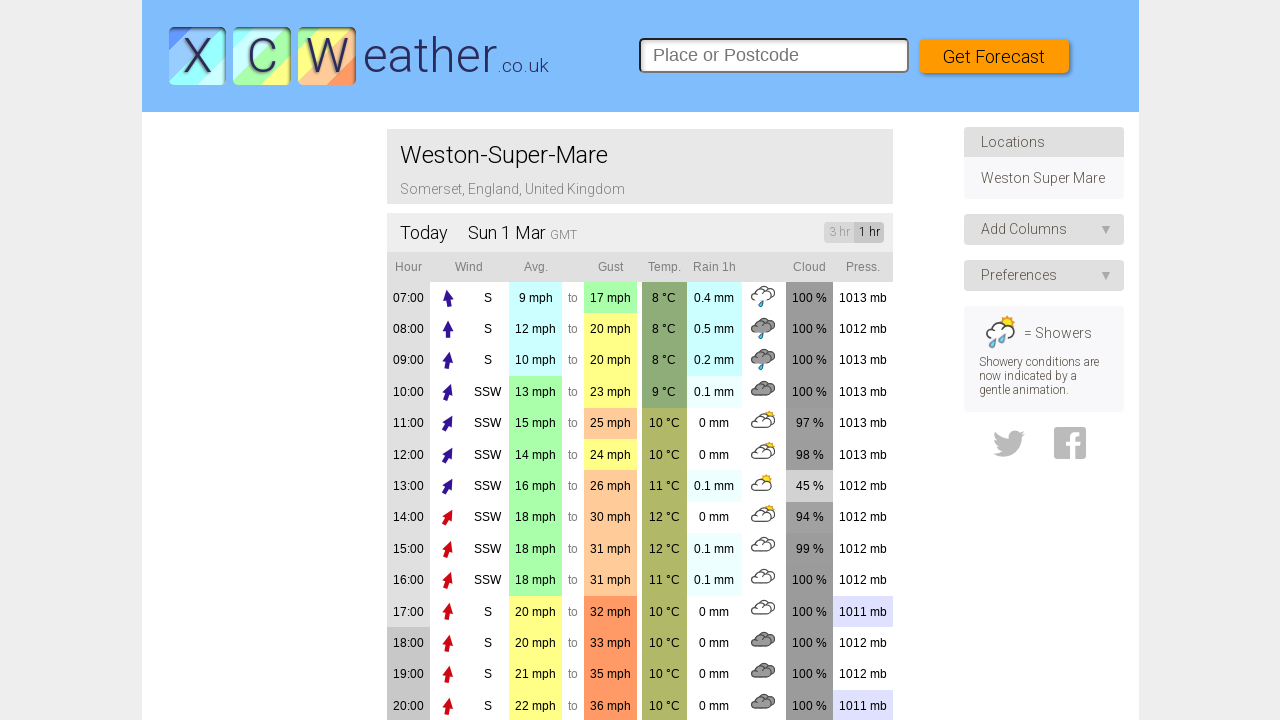